Tests dynamic content loading by clicking a button and verifying that a hidden message becomes visible

Starting URL: http://the-internet.herokuapp.com/dynamic_loading/1

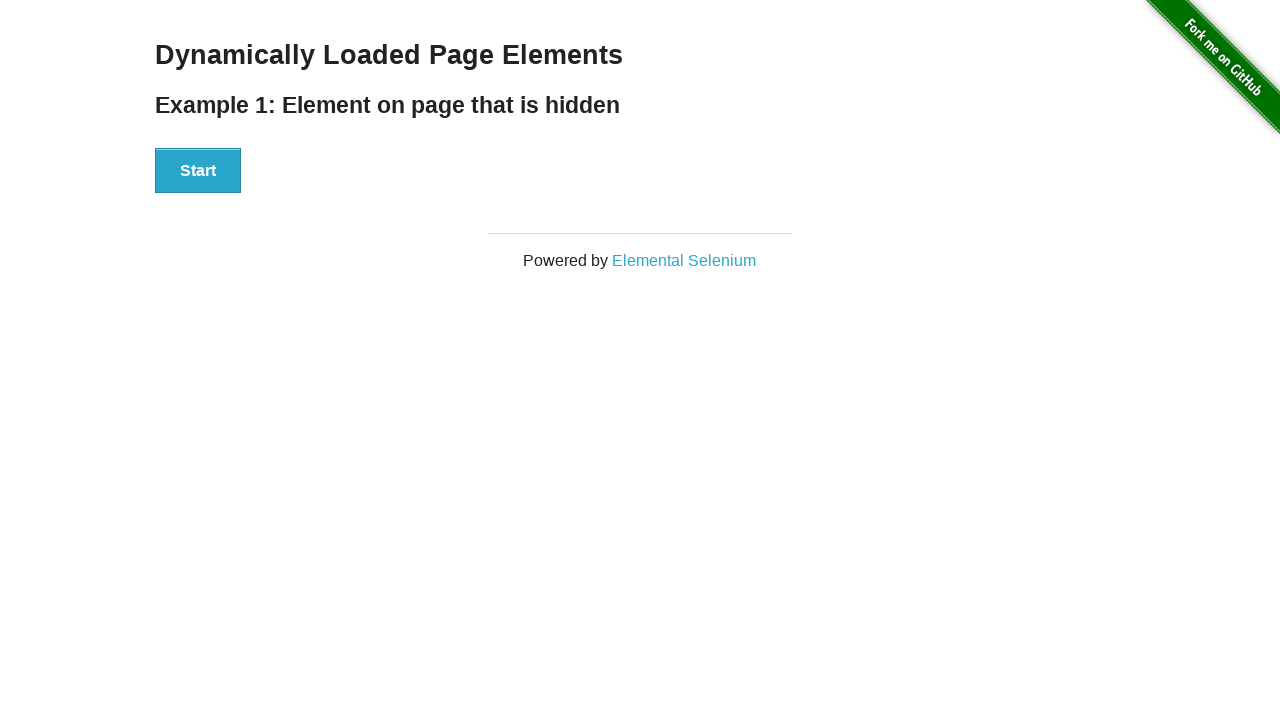

Navigated to dynamic loading test page
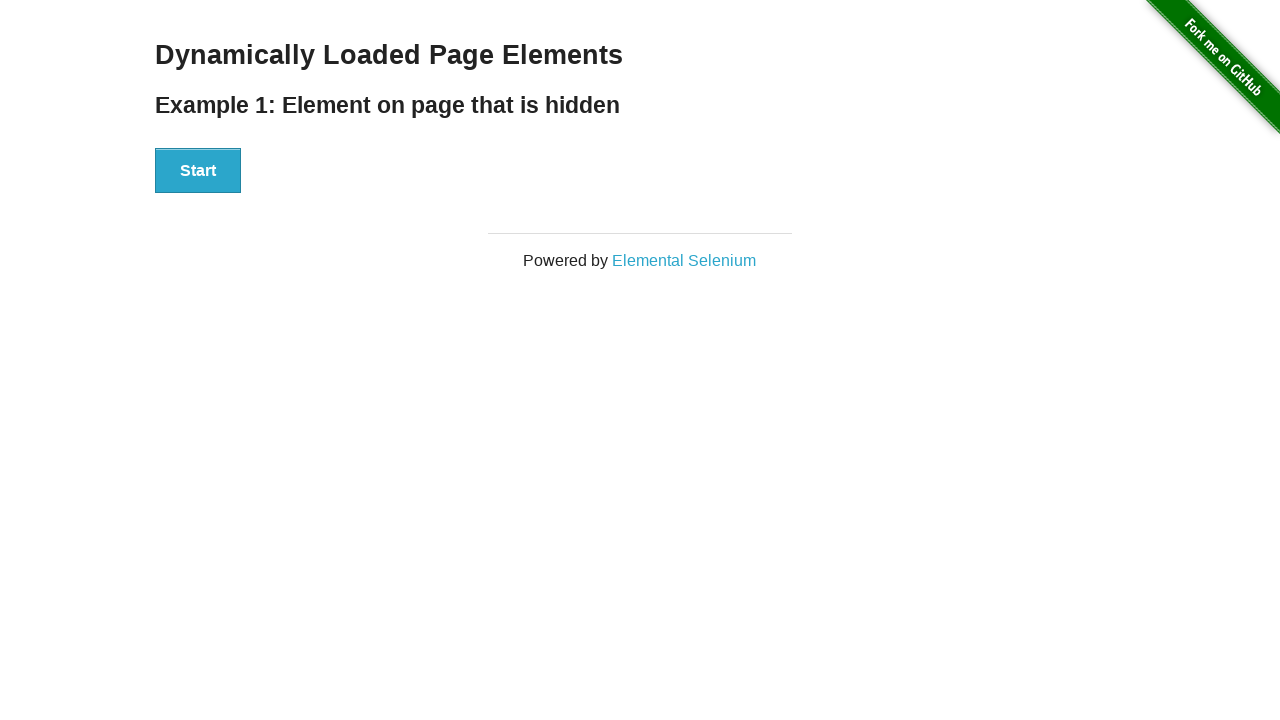

Clicked start button to trigger dynamic content loading at (198, 171) on button
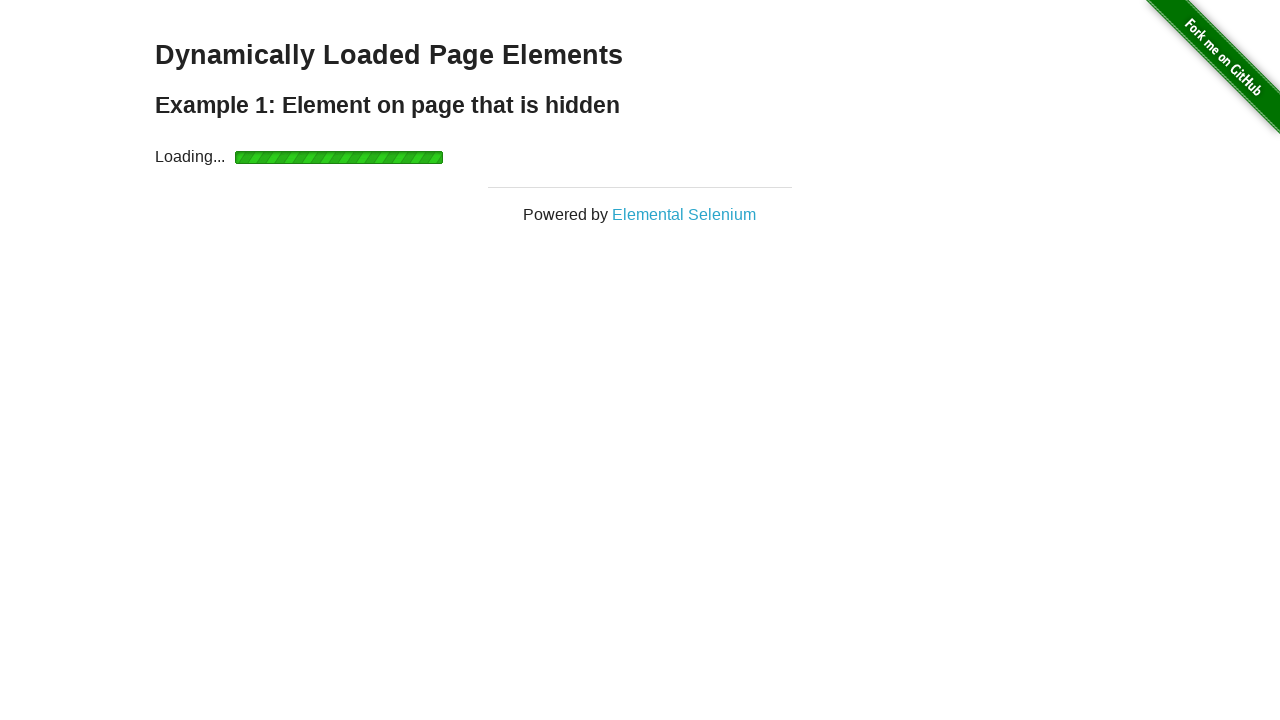

Hidden message became visible after dynamic loading completed
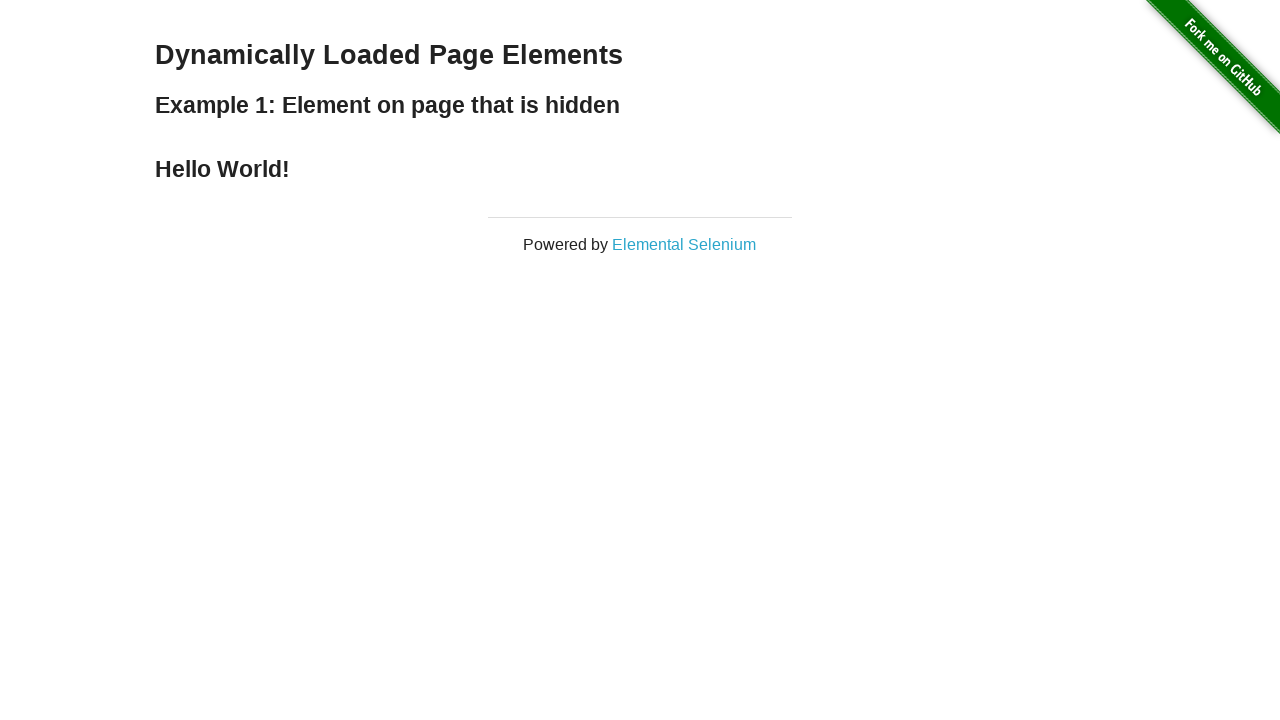

Verified message is visible
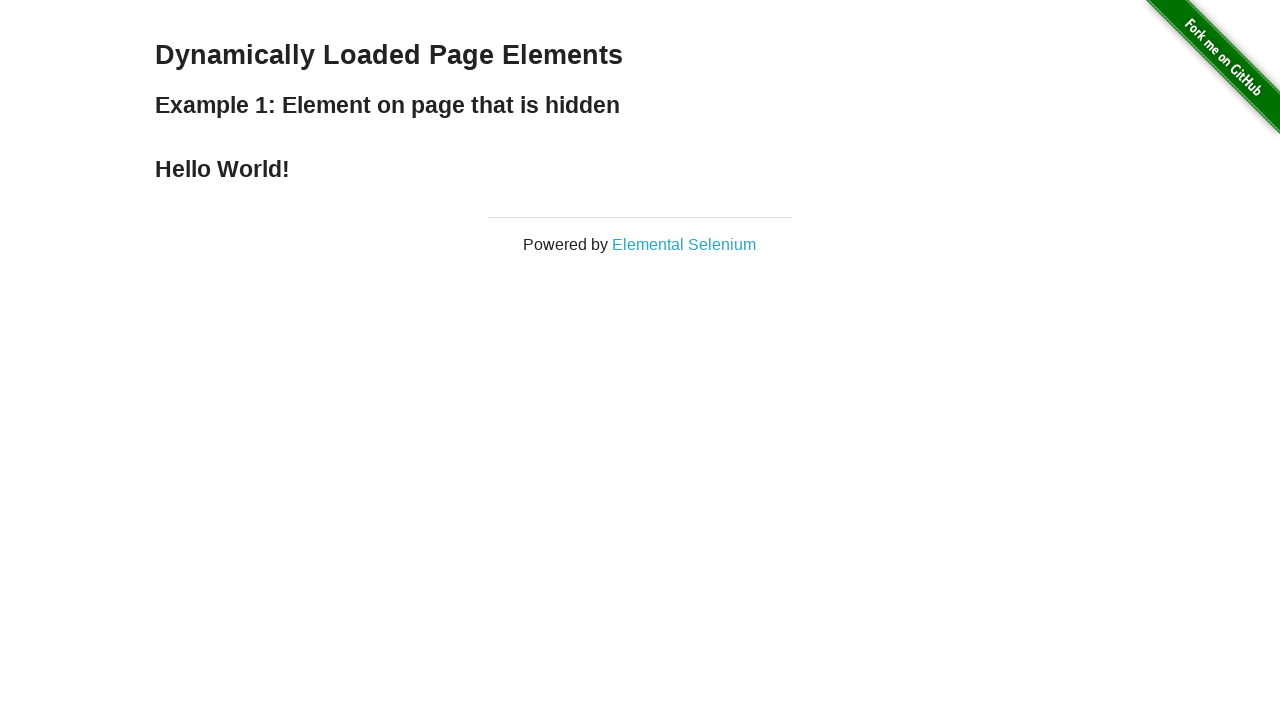

Verified message text content is 'Hello World!'
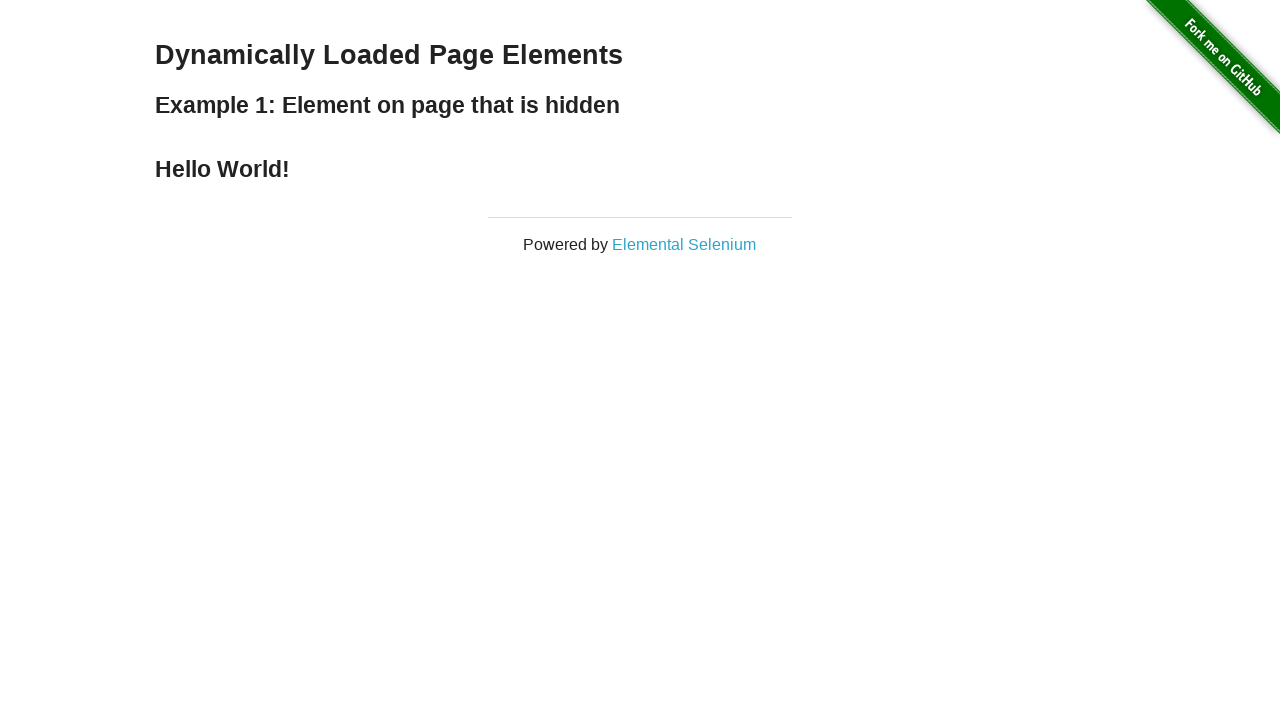

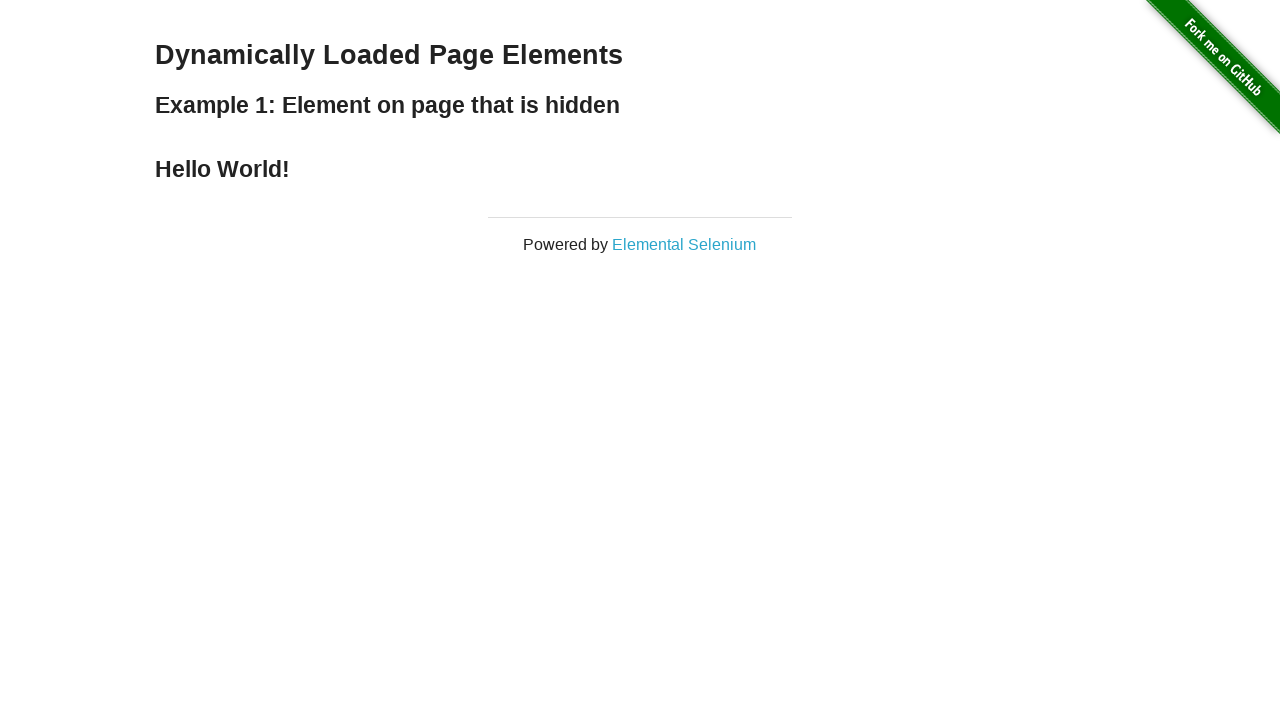